Clicks on the Song Lyrics link and verifies navigation to the lyrics.html page.

Starting URL: https://www.99-bottles-of-beer.net/

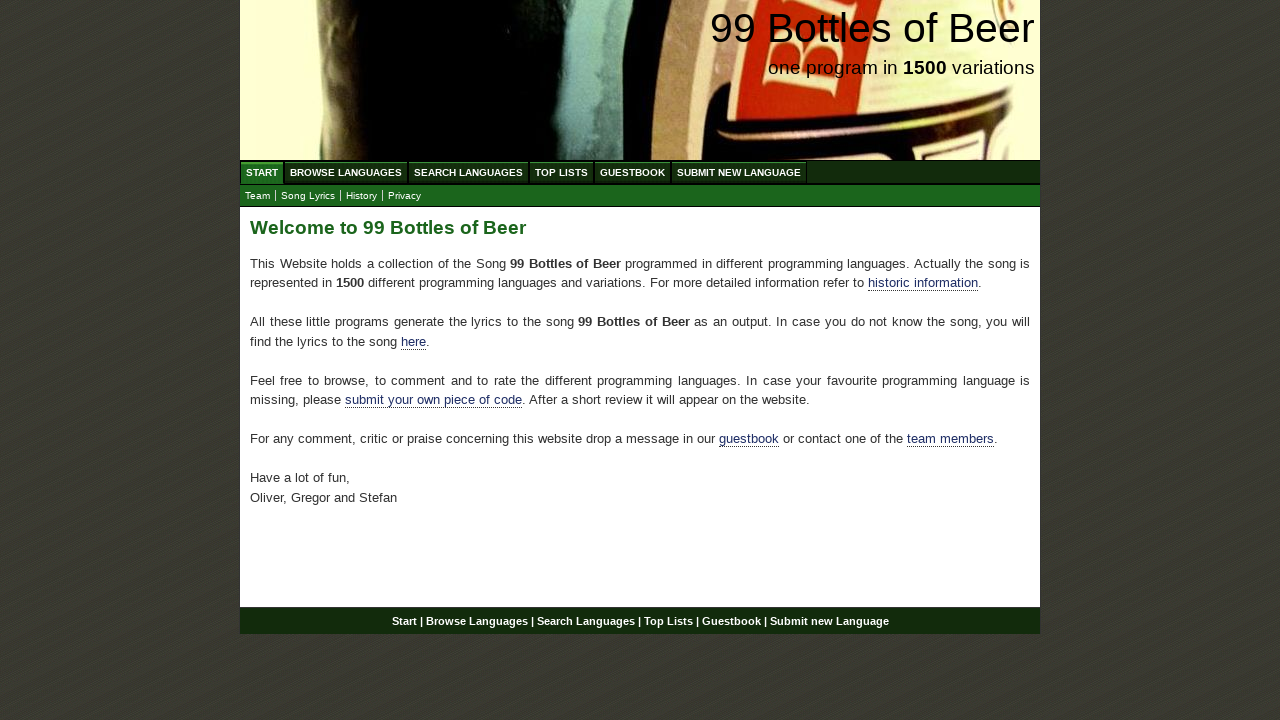

Clicked on the Song Lyrics link at (308, 196) on a[href='lyrics.html']
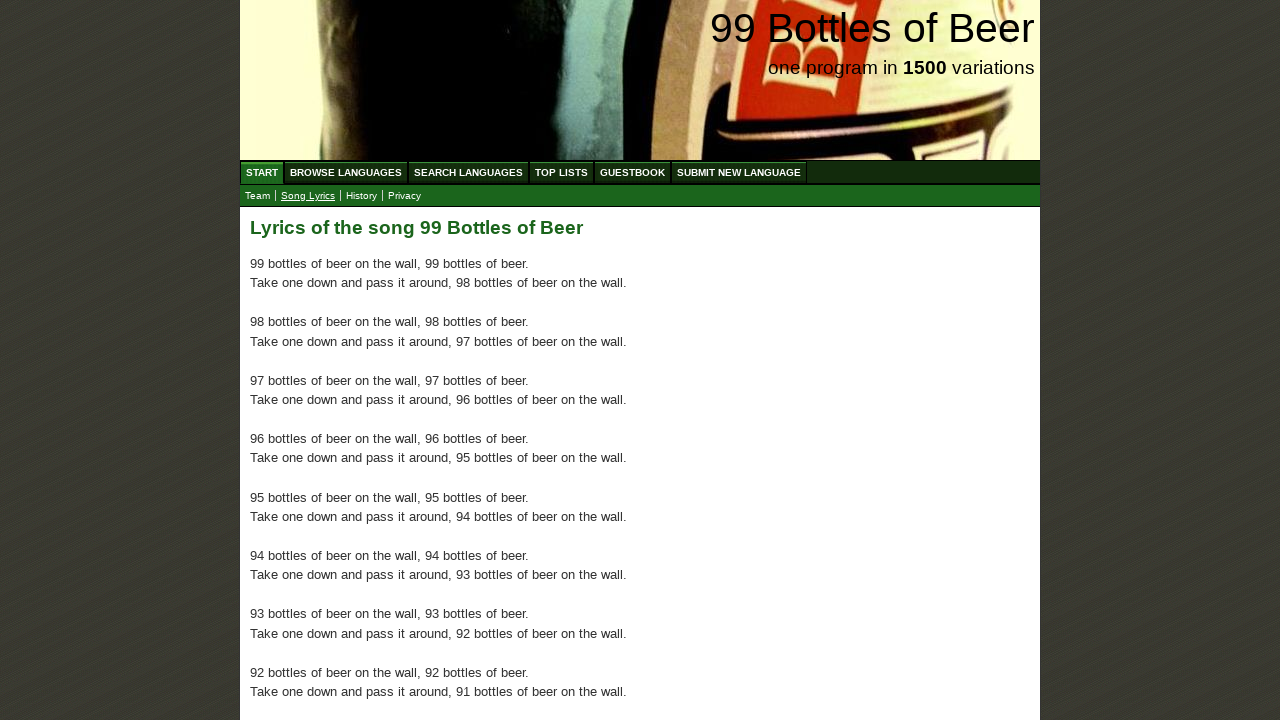

Page loaded and DOM content ready
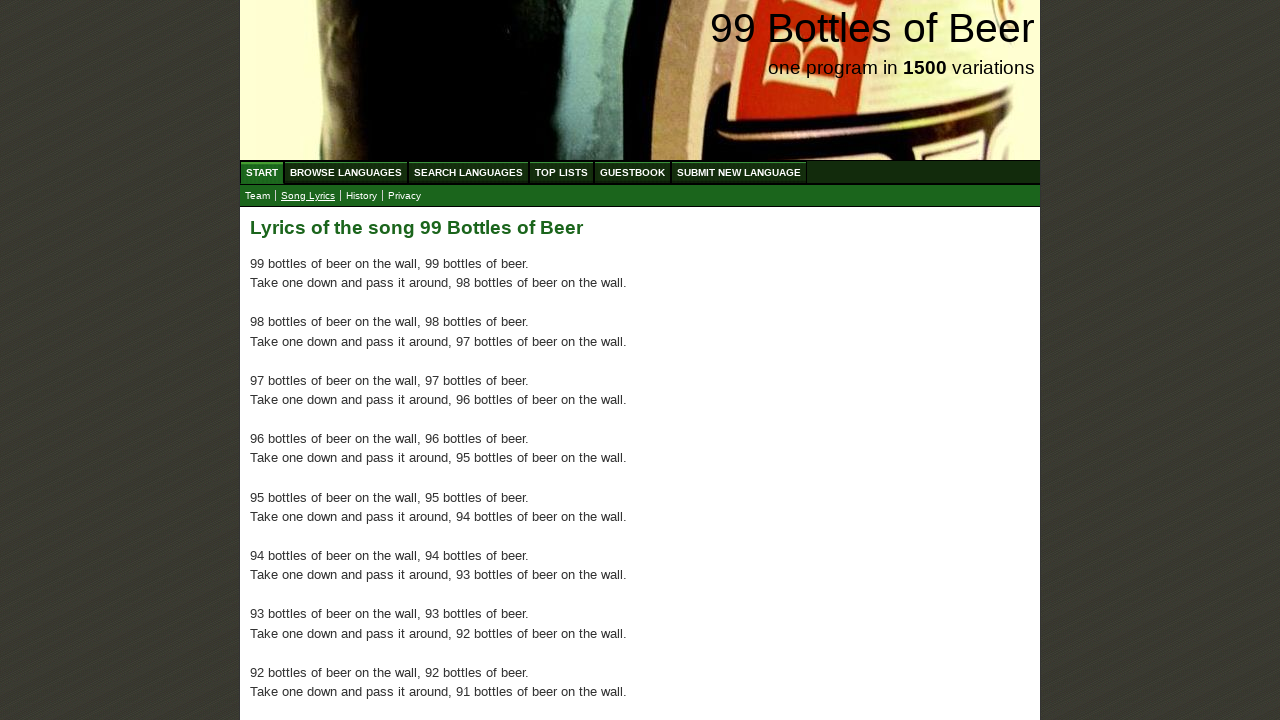

Verified navigation to lyrics.html page
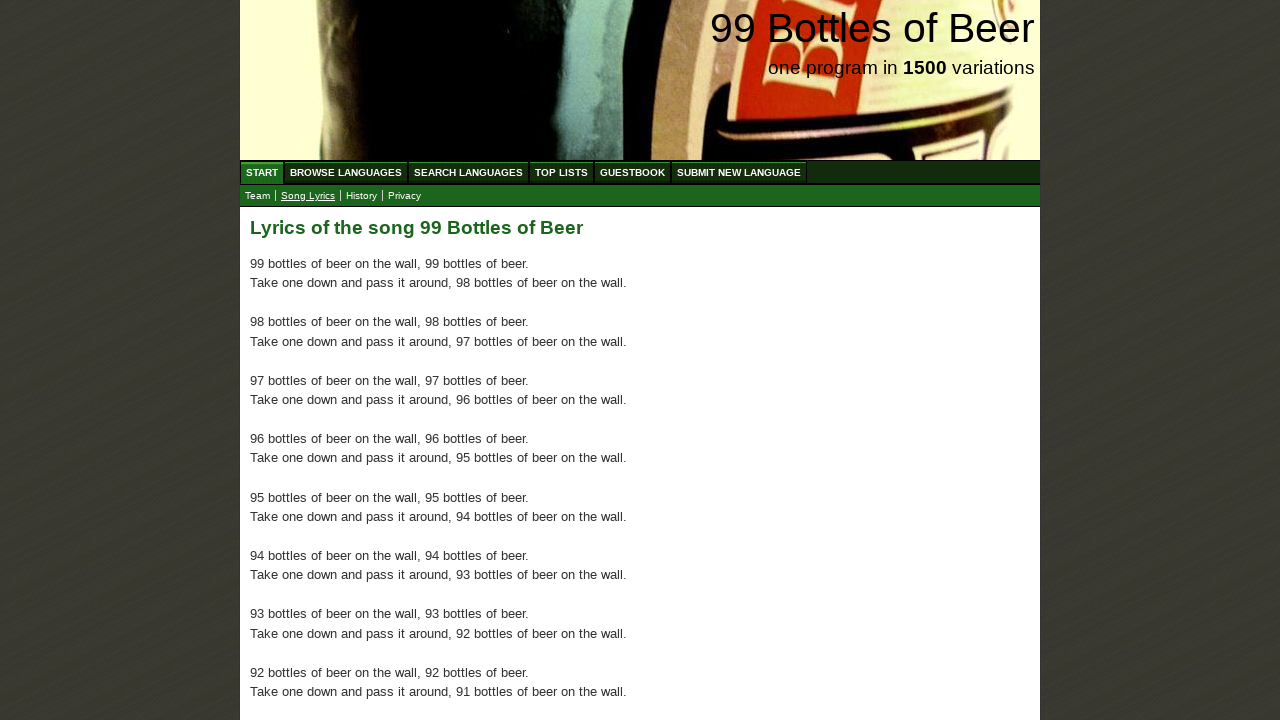

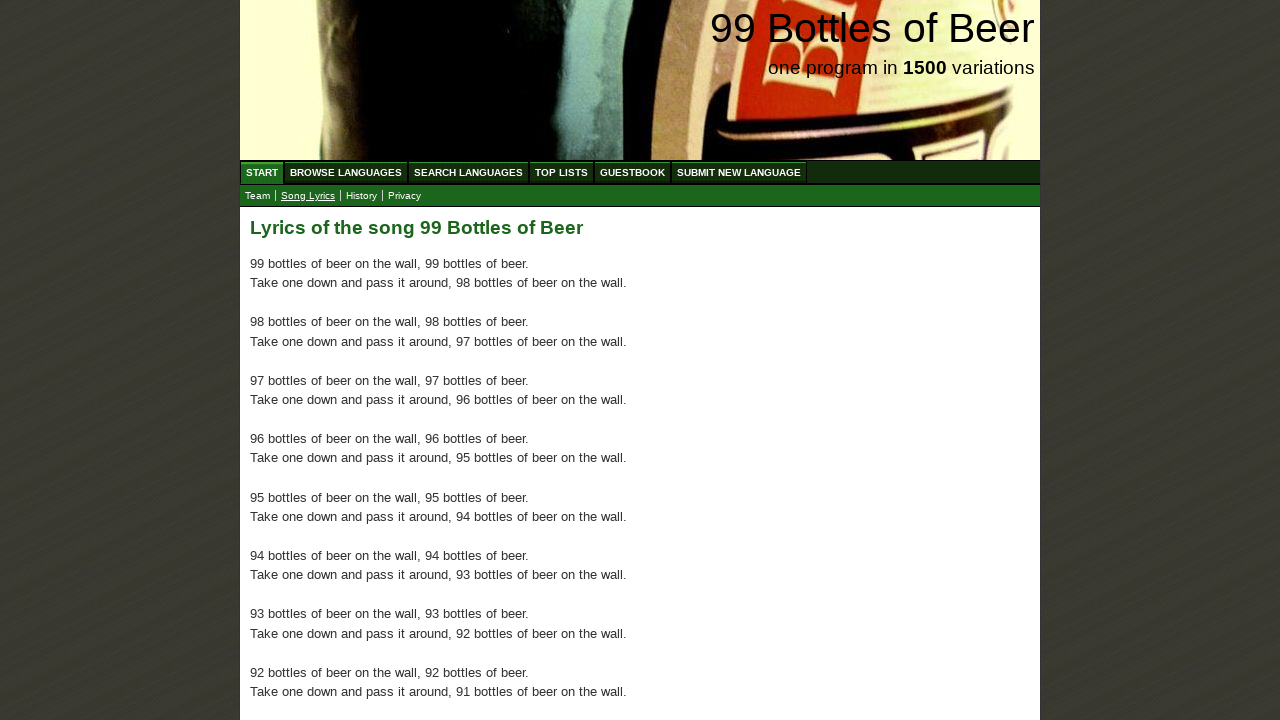